Tests dropdown selection functionality by navigating to a dropdown page and selecting an option by visible text using the Select class

Starting URL: https://the-internet.herokuapp.com/dropdown

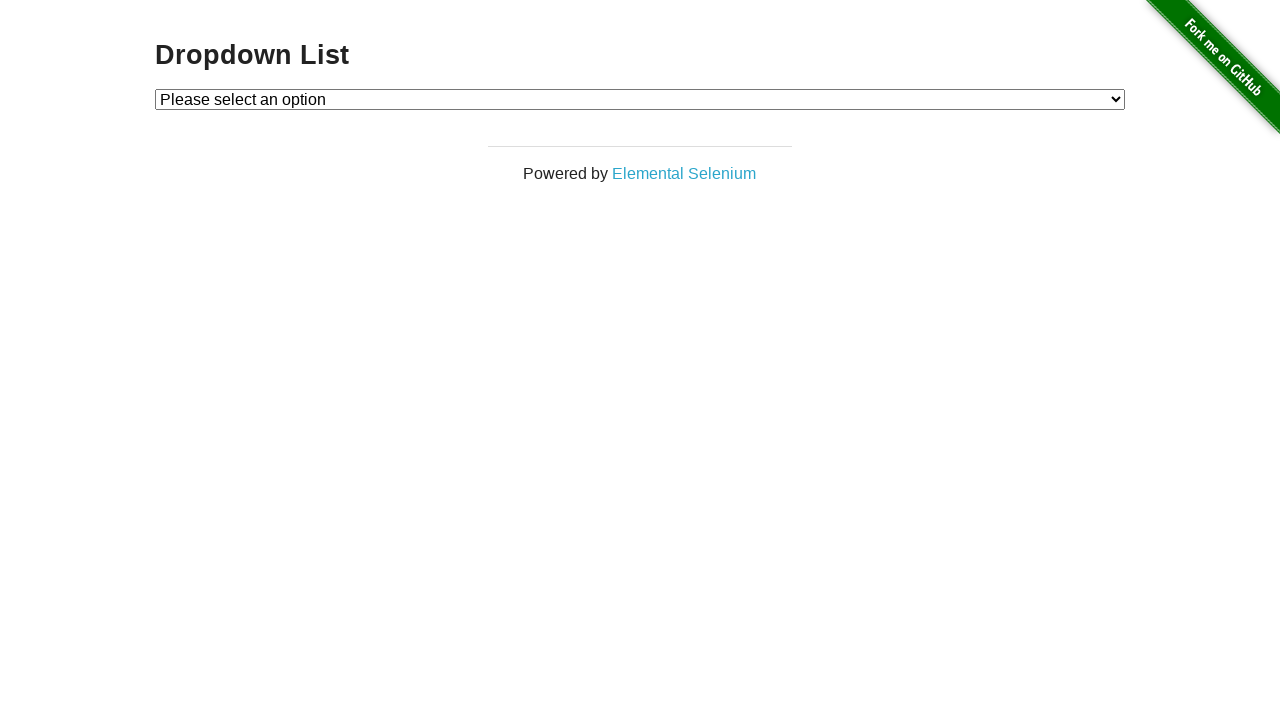

Navigated to dropdown page
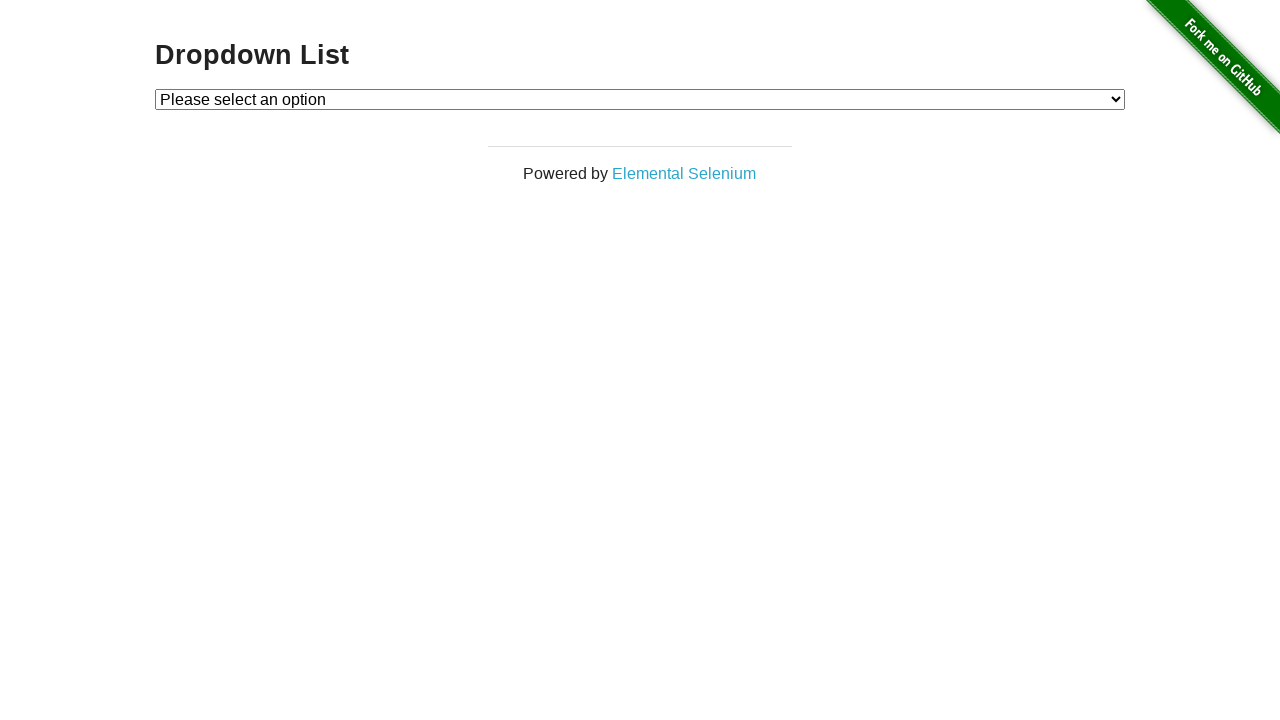

Selected 'Option 2' from dropdown by visible text on #dropdown
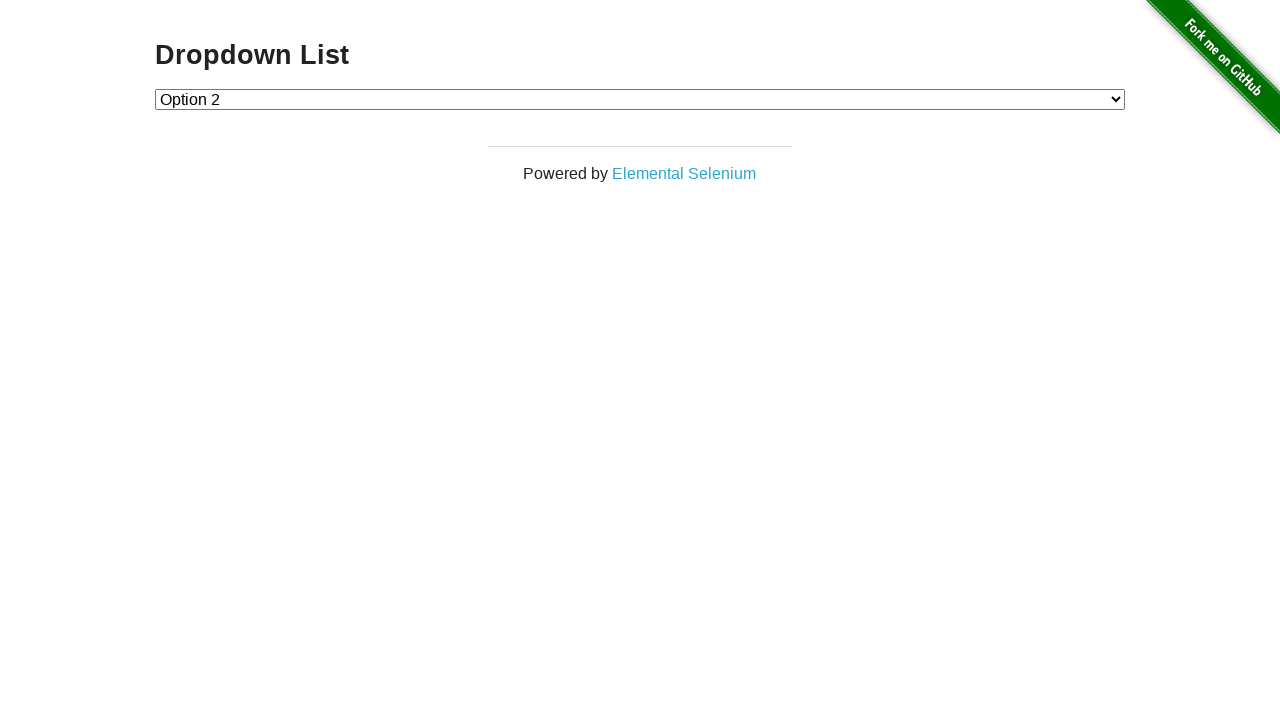

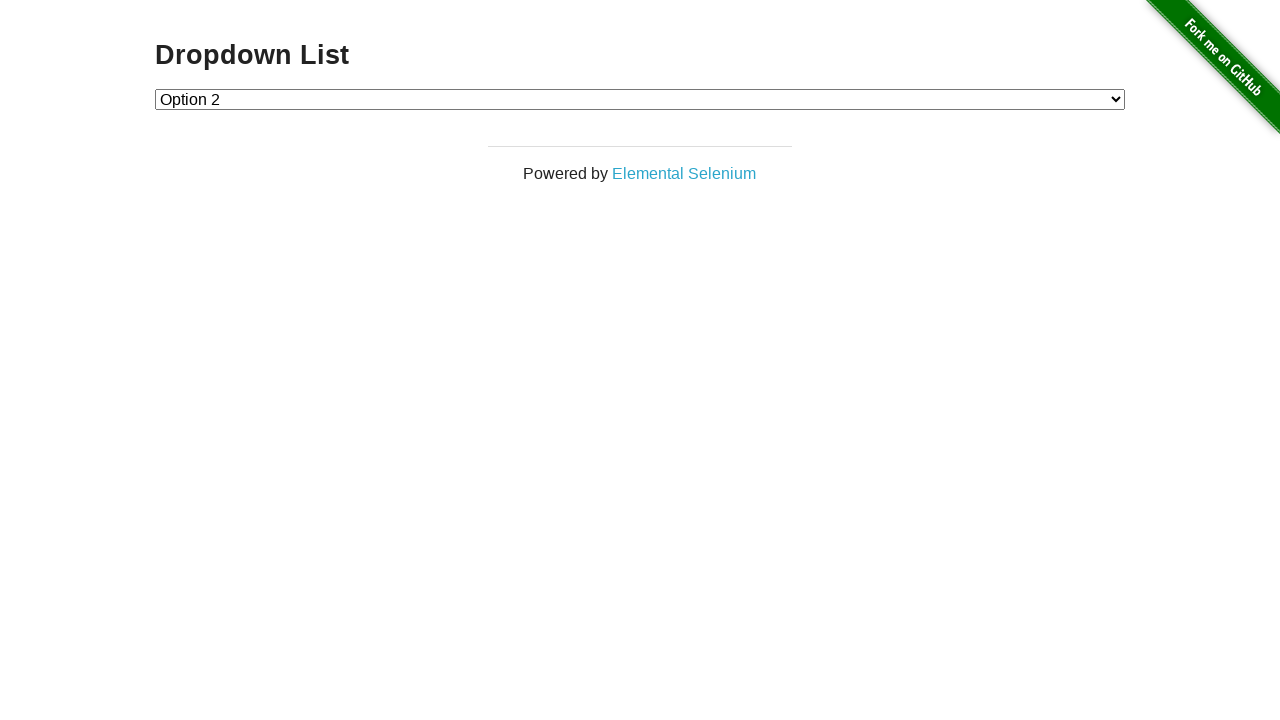